Tests basic browser navigation by going to a URL, then navigating forward, back, and refreshing the page

Starting URL: https://www.ultimateqa.com/automation

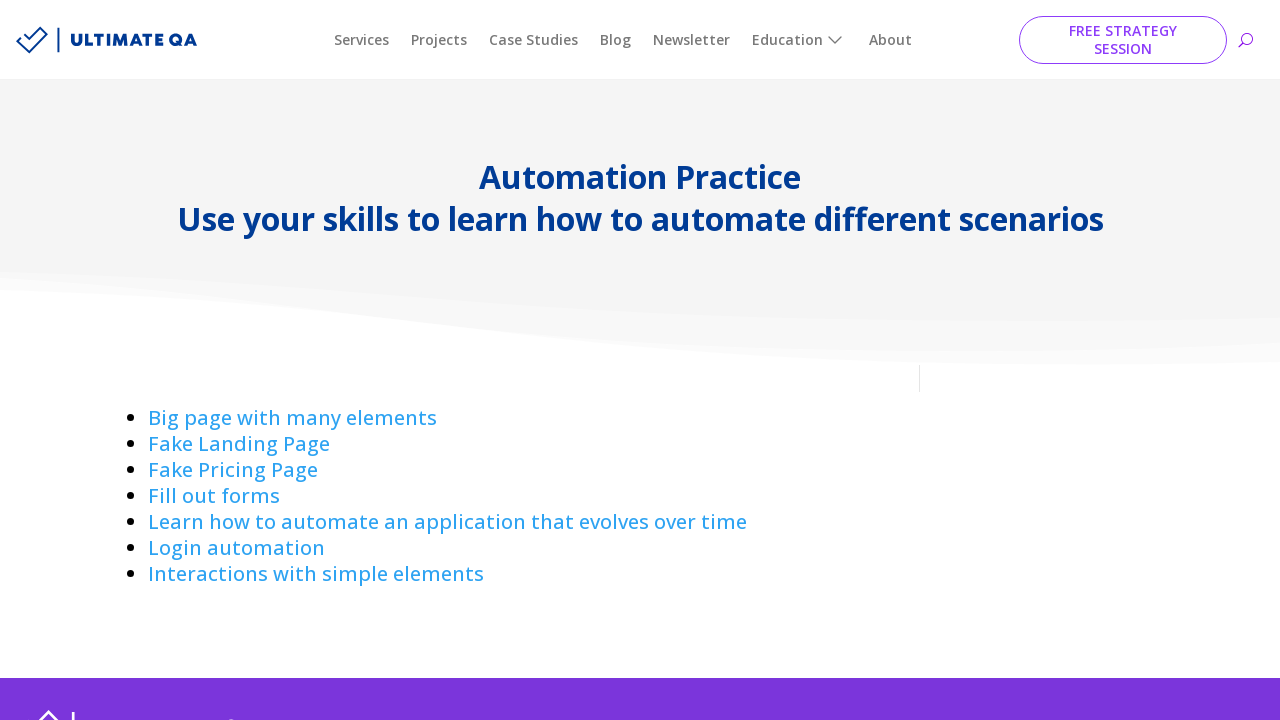

Navigated to https://www.ultimateqa.com/automation
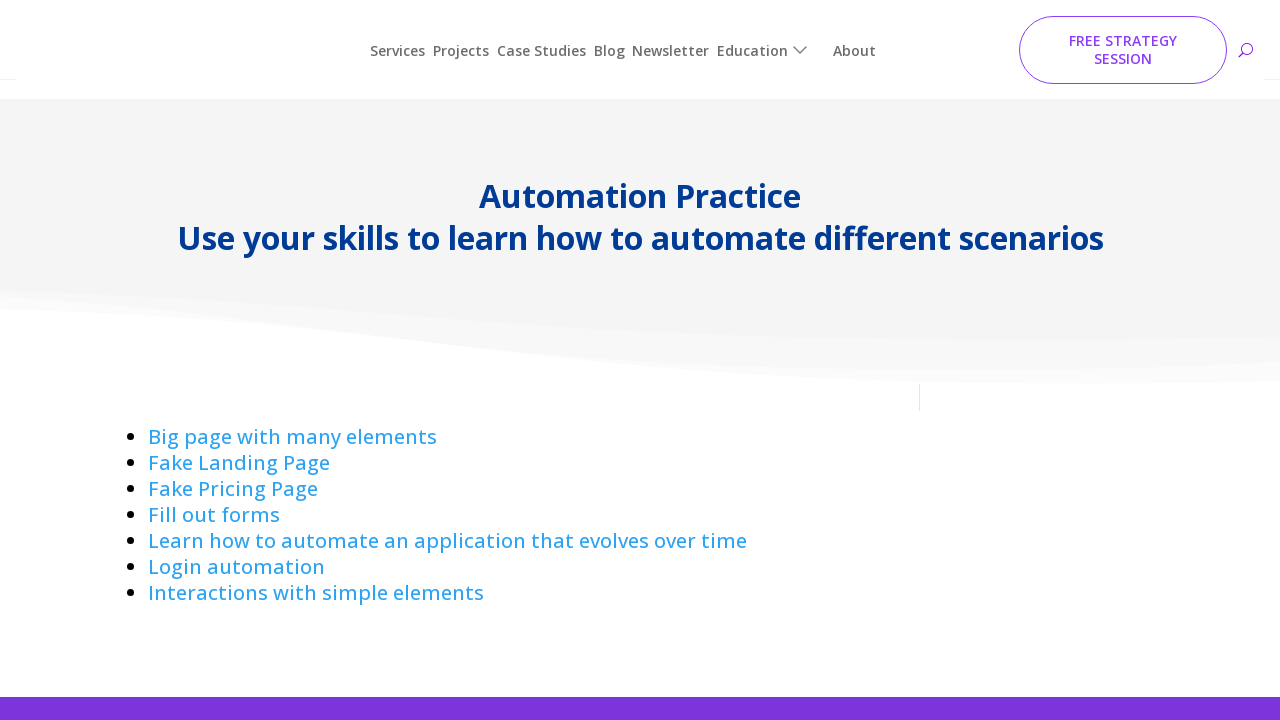

Attempted to navigate forward (no history available)
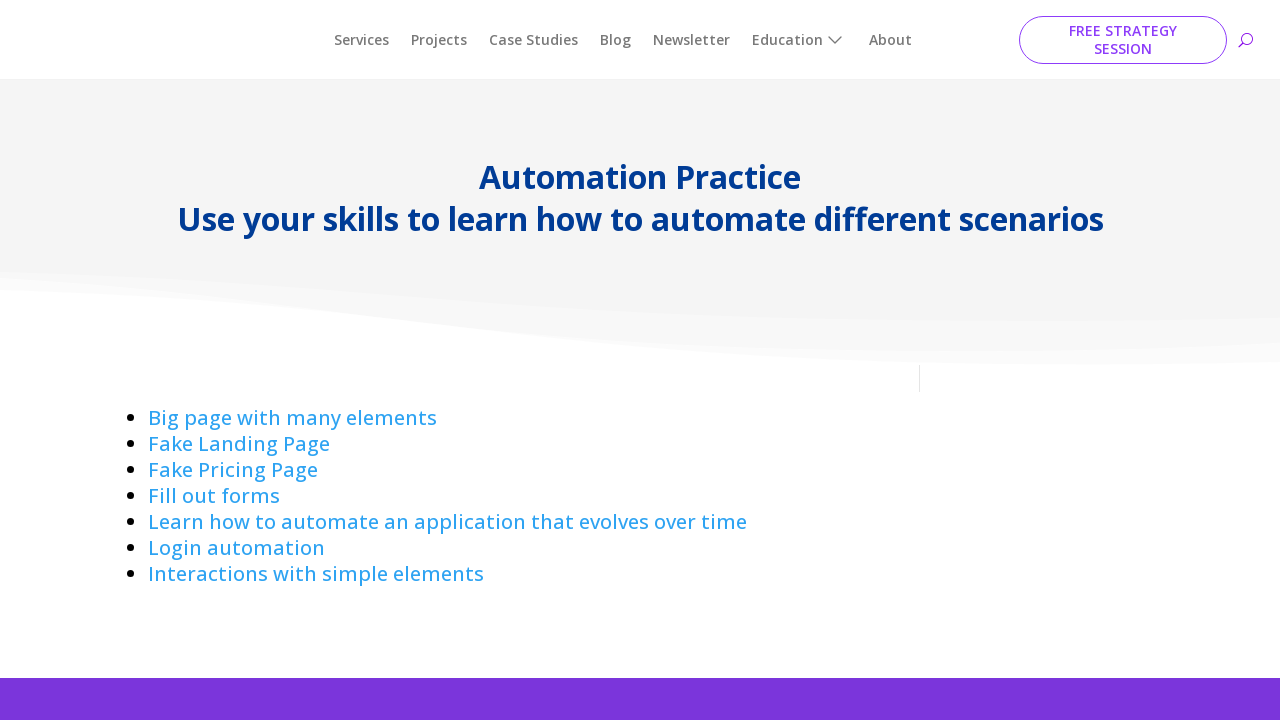

Navigated back
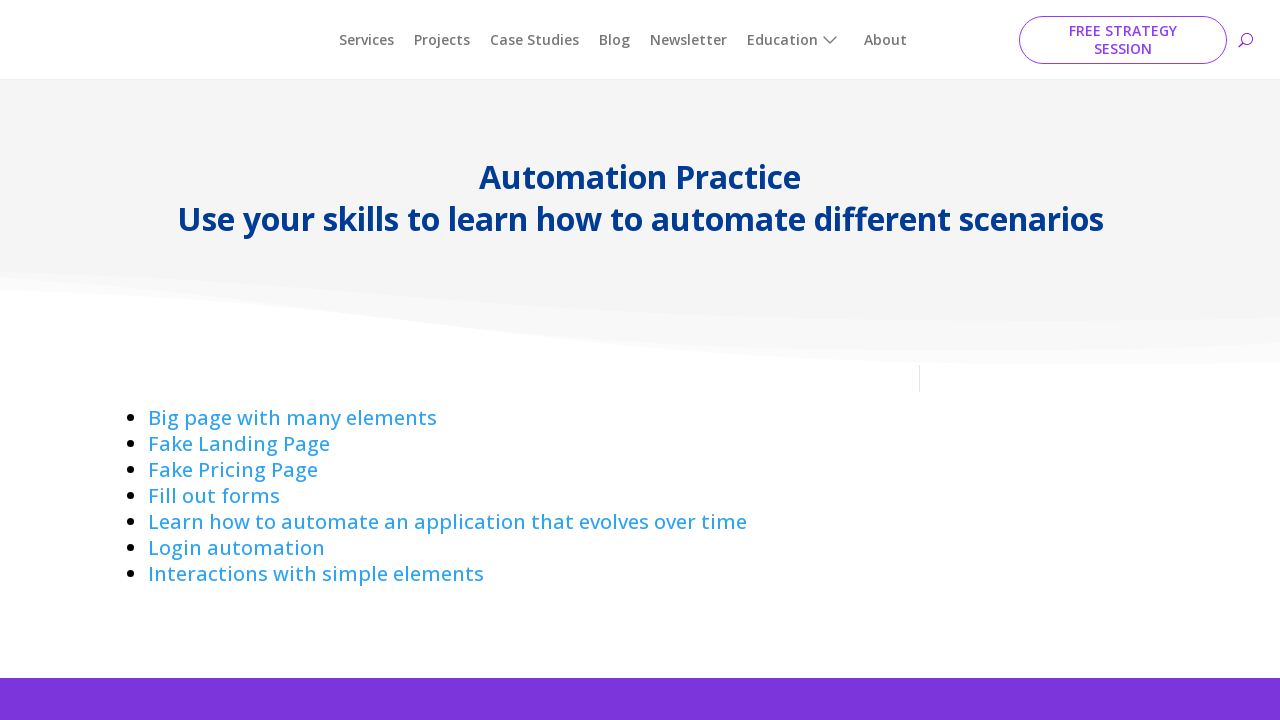

Refreshed the page
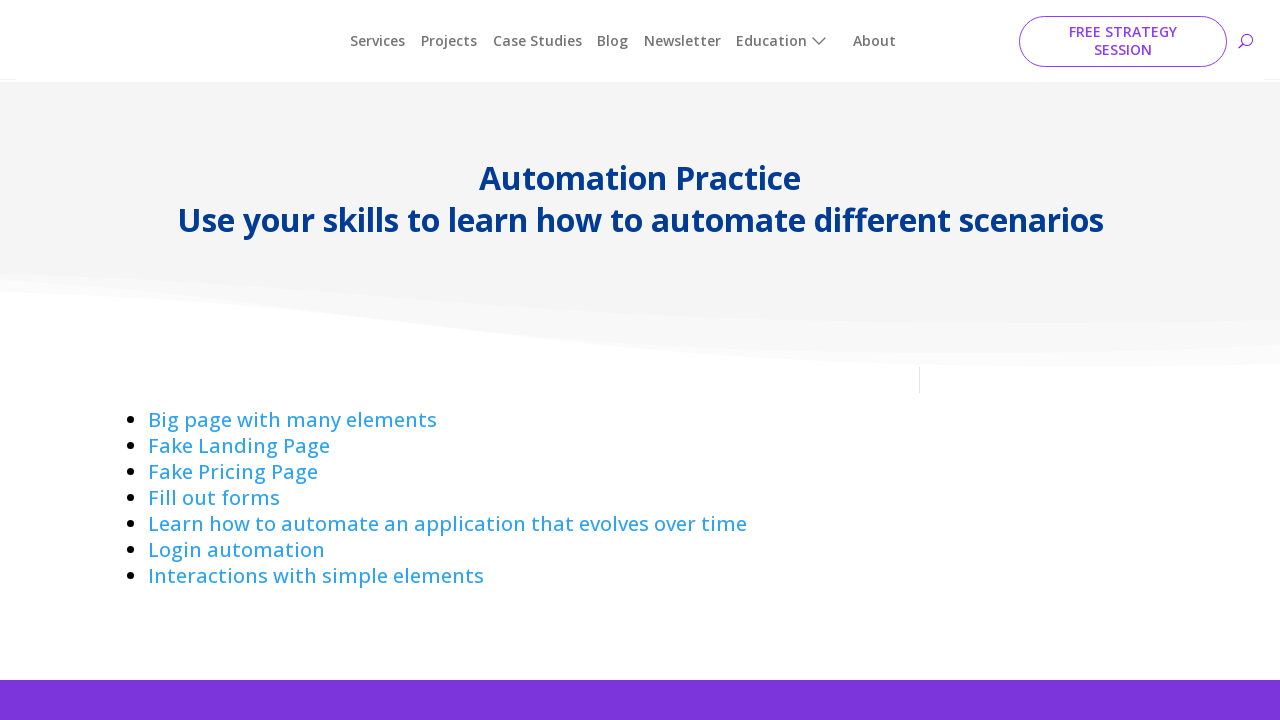

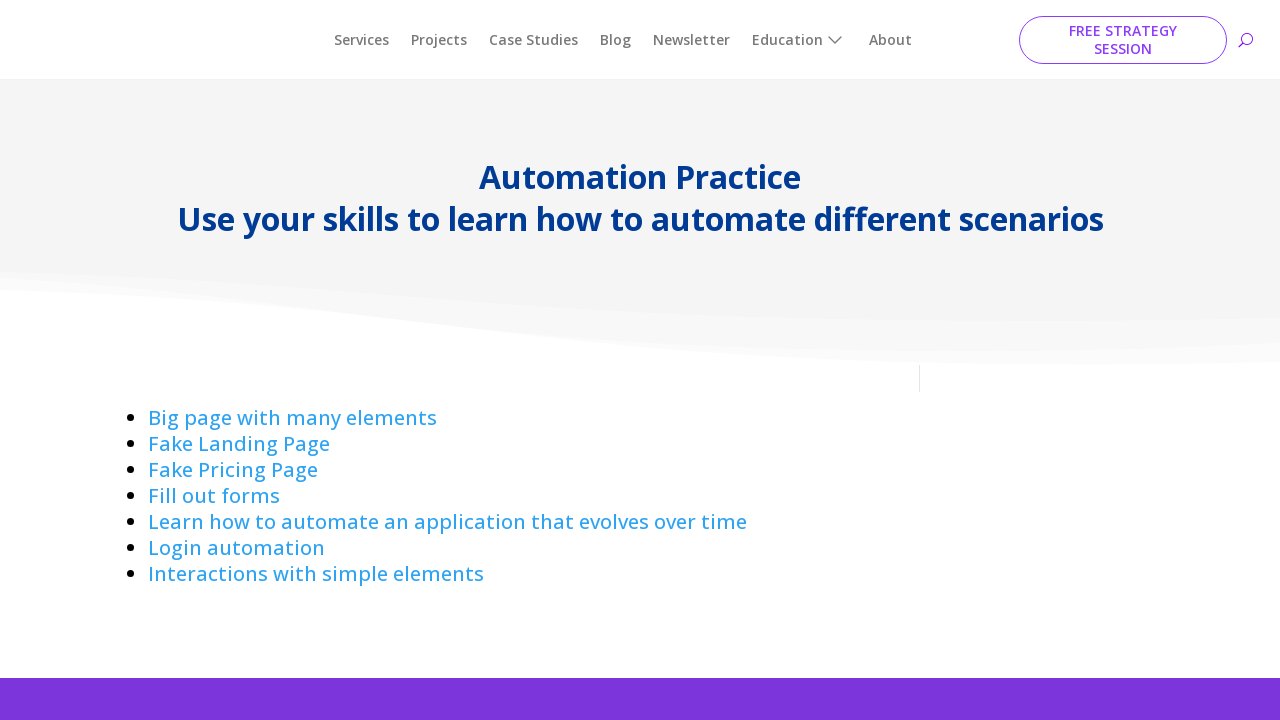